Tests the customer care contact form by submitting with all valid credentials and verifying a thank you message is displayed

Starting URL: https://parabank.parasoft.com/parabank/contact.htm

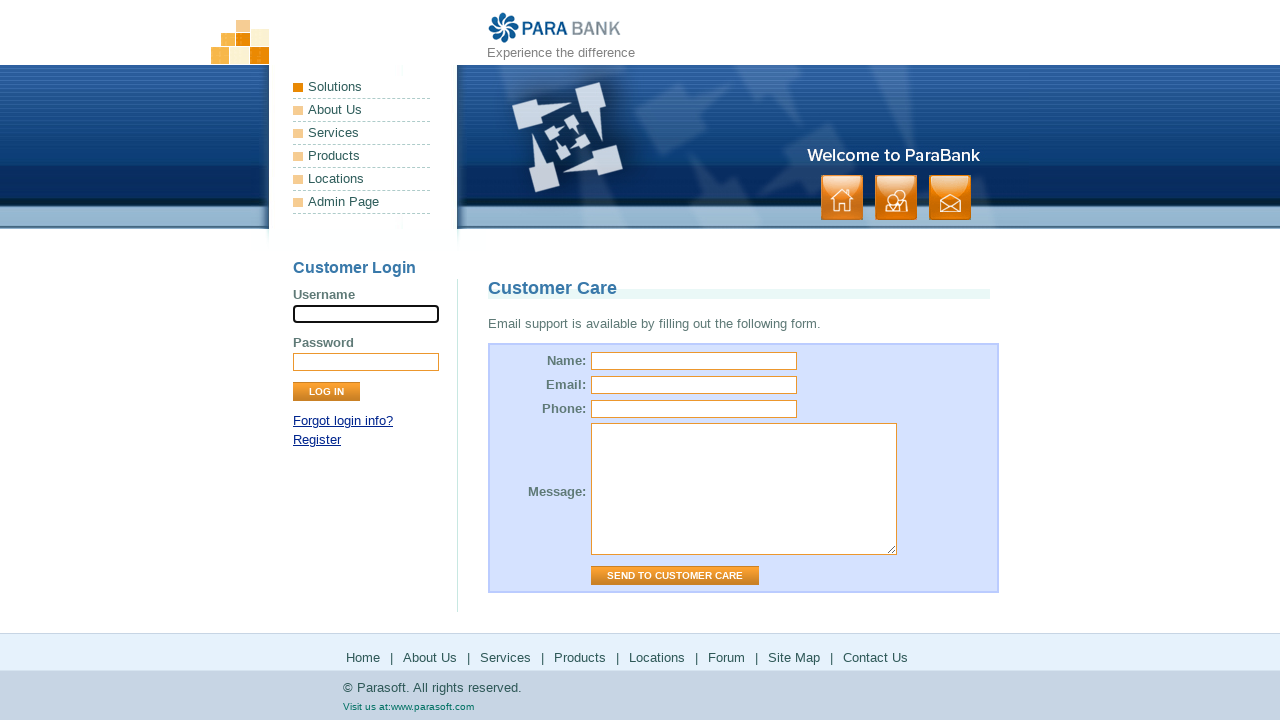

Filled name field with 'Robert' on #name
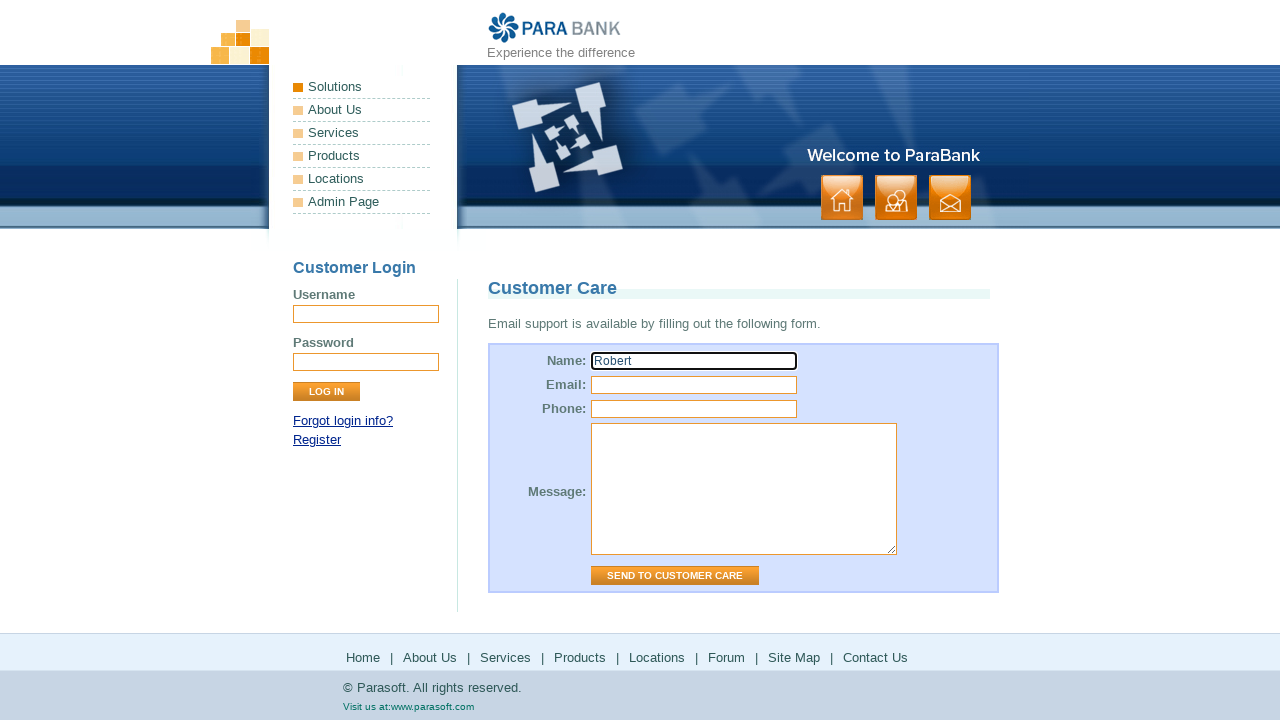

Filled email field with 'abc@email.com' on #email
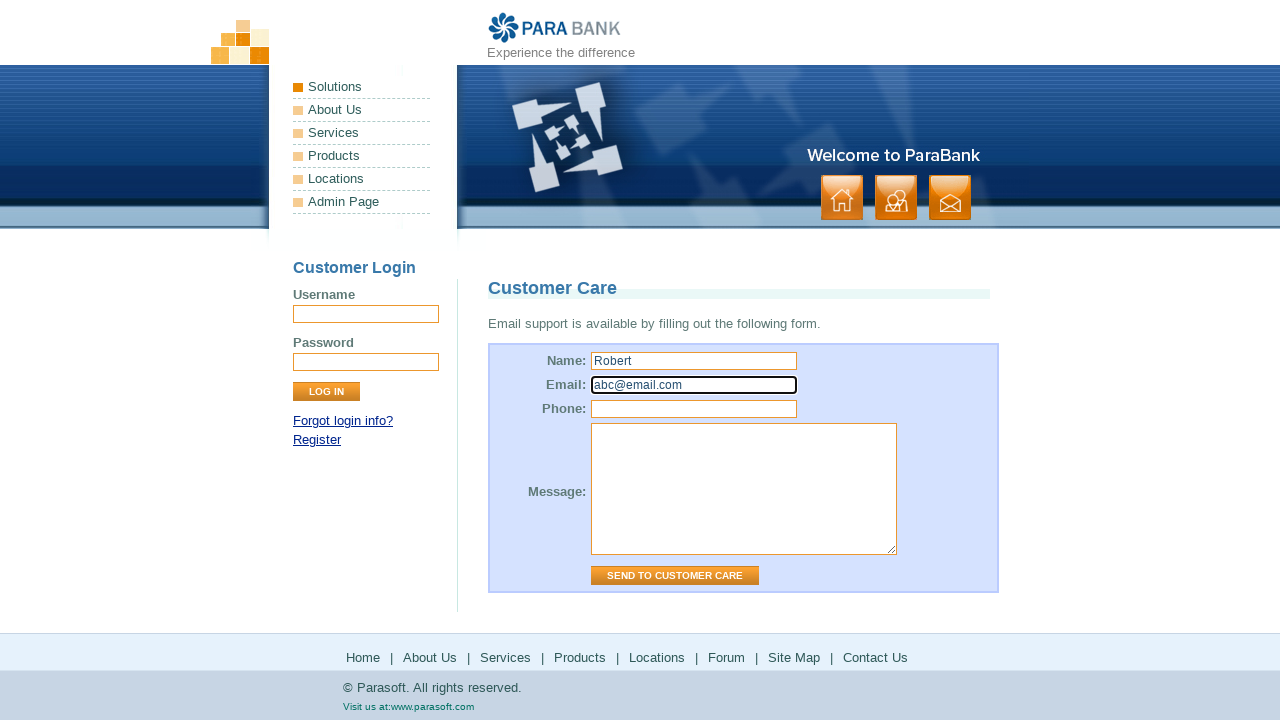

Filled phone field with '123456789' on #phone
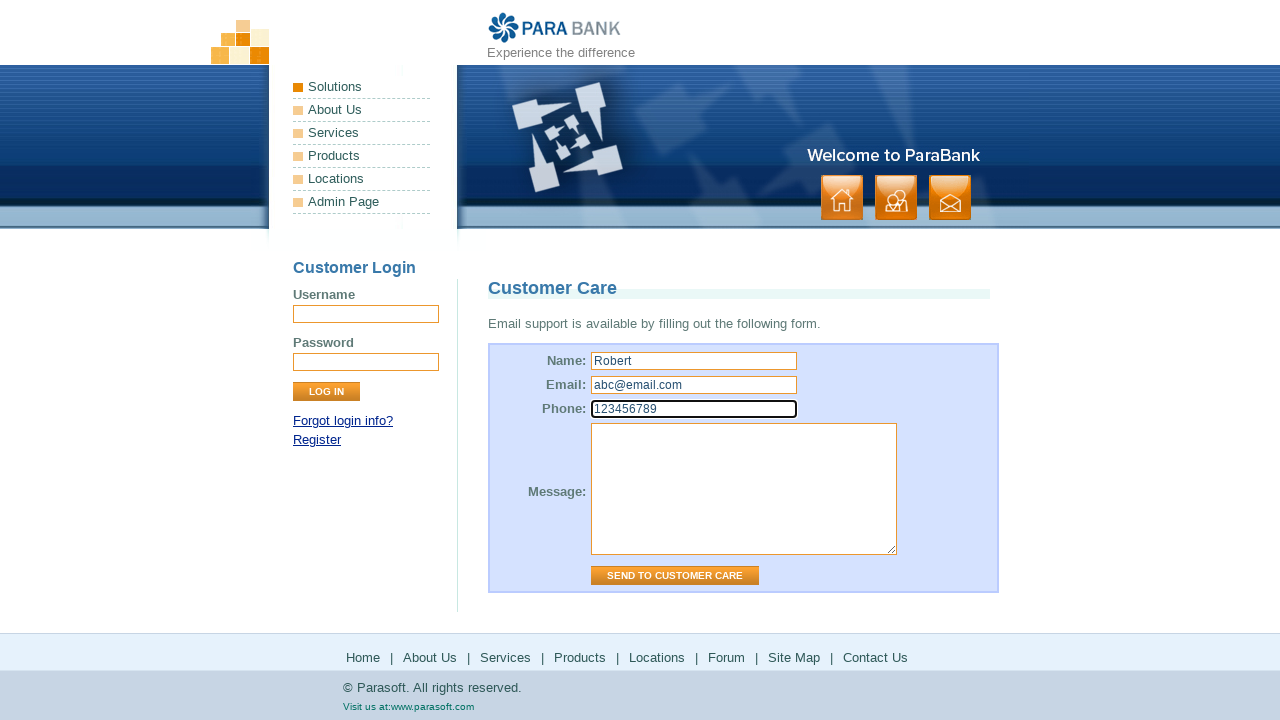

Filled message field with 'need support message' on #message
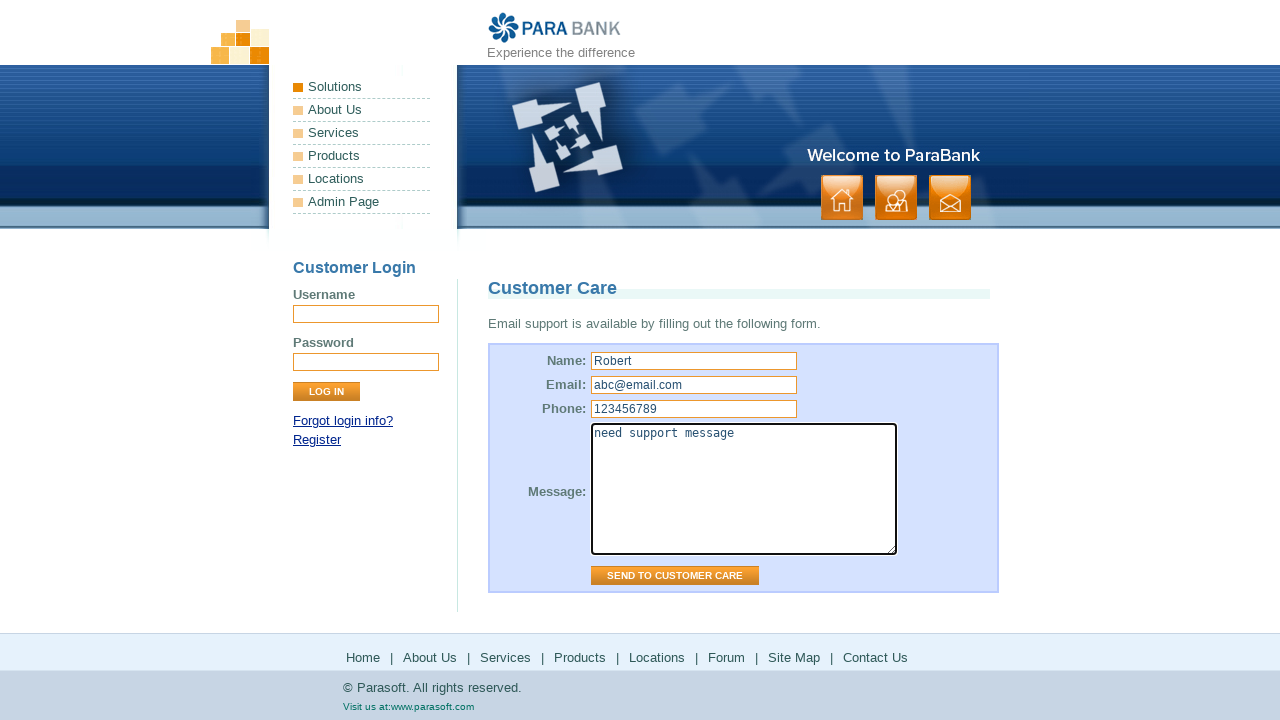

Clicked 'Send to Customer Care' button at (675, 576) on input[value="Send to Customer Care"]
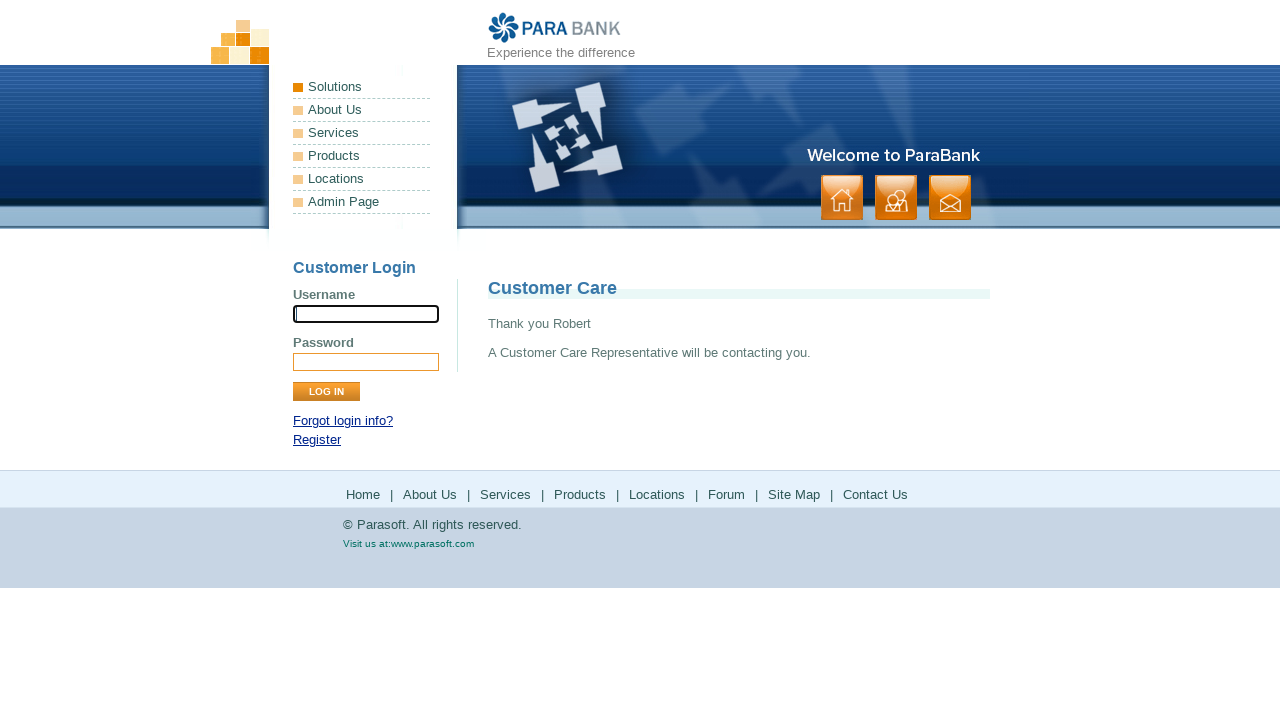

Thank you message displayed after form submission
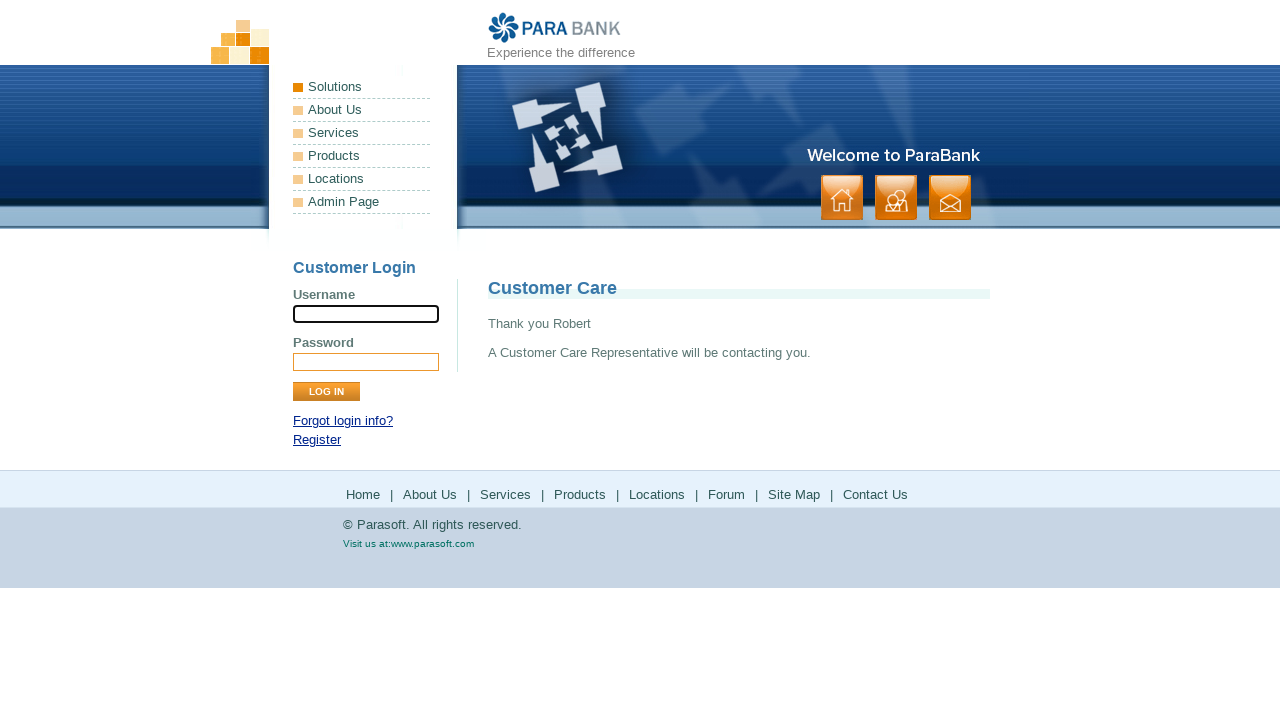

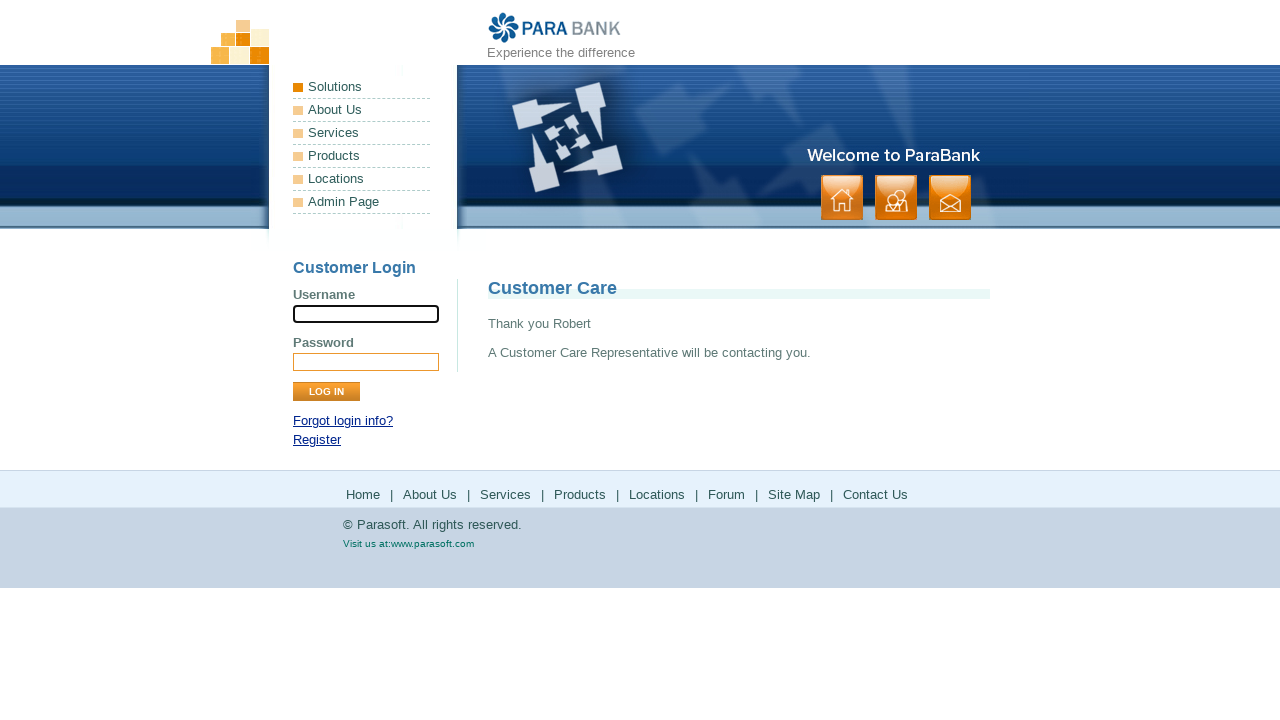